Tests registration form by filling three required input fields and submitting the form

Starting URL: http://suninjuly.github.io/registration1.html

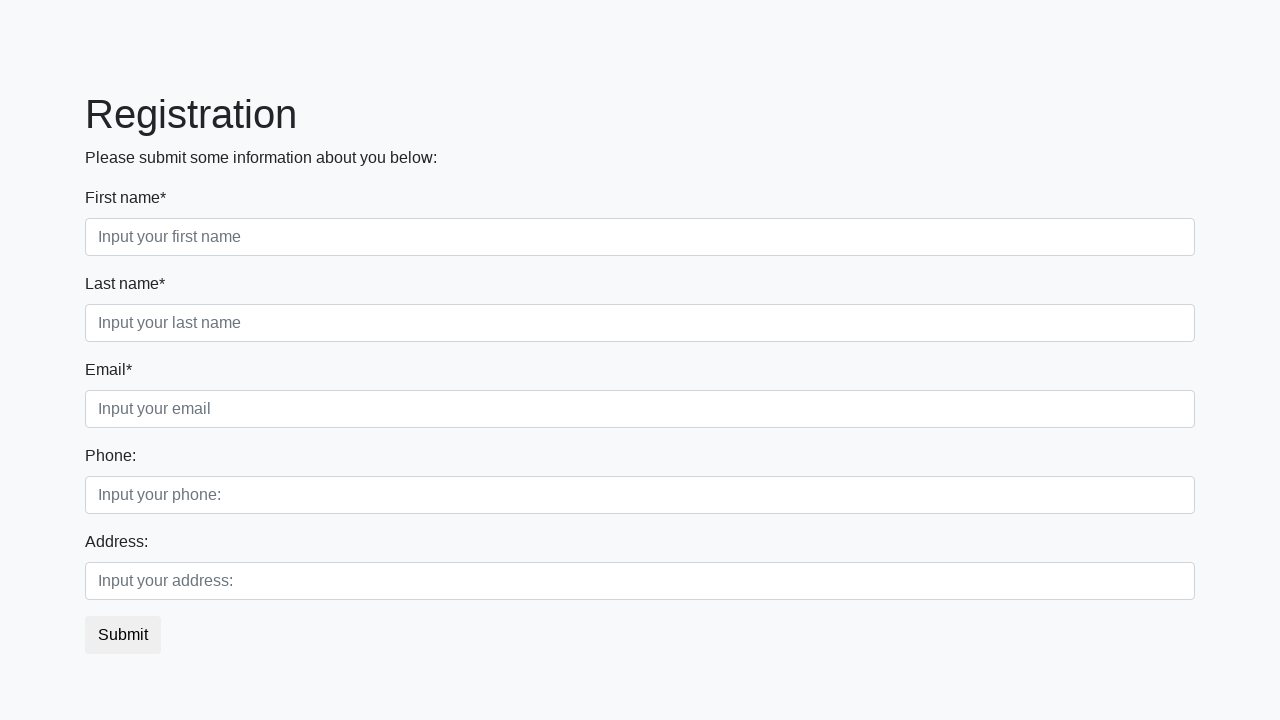

Filled first required field with 'test' on input.first[required]
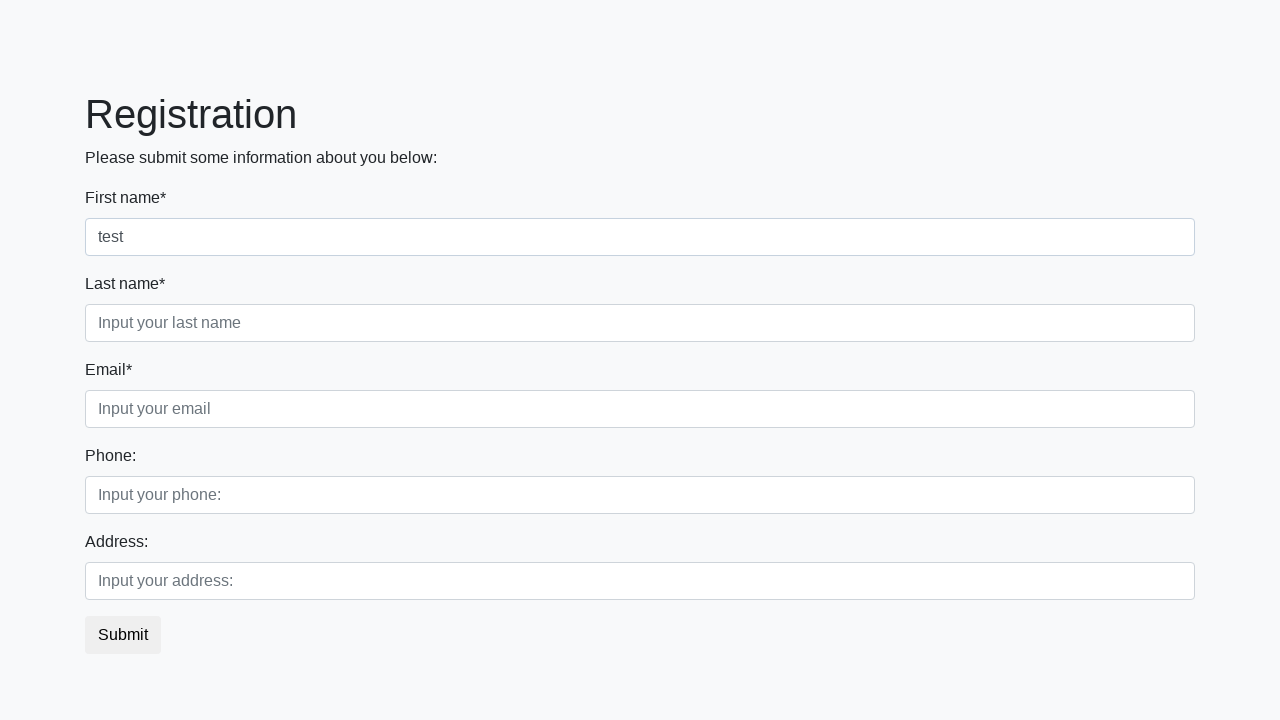

Filled second required field with 'test' on input.second[required]
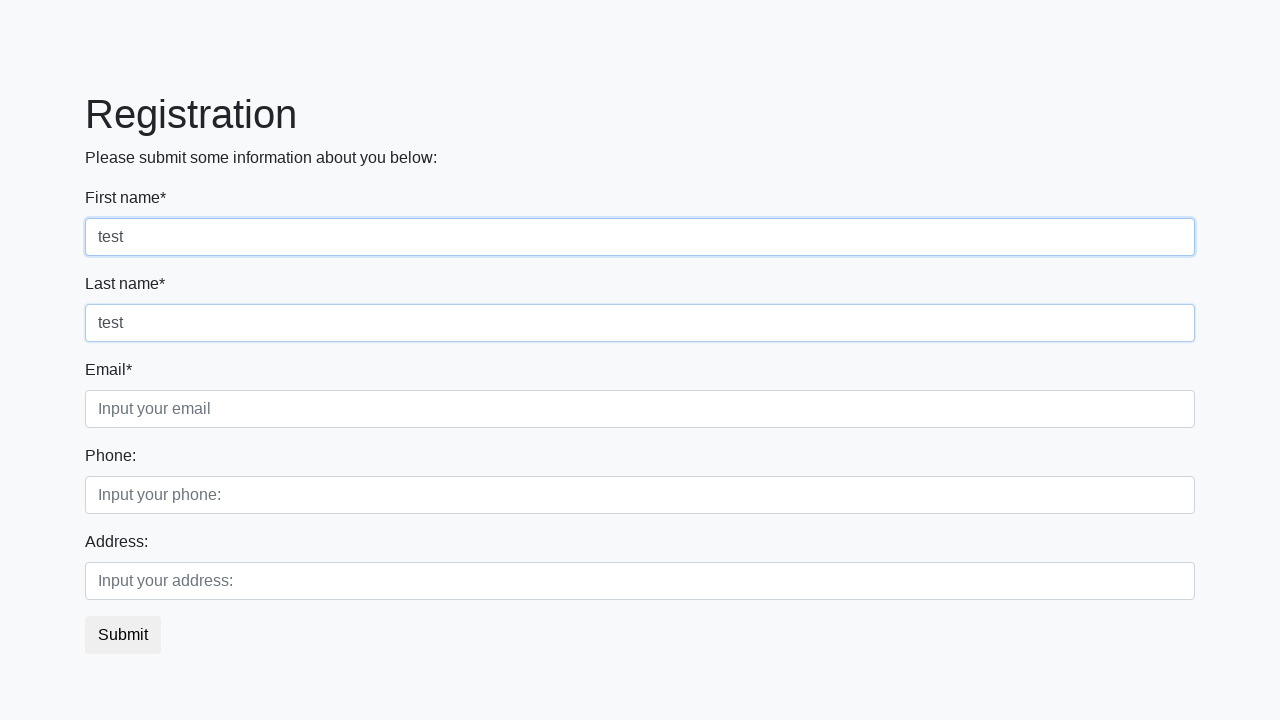

Filled third required field with 'test' on input.third[required]
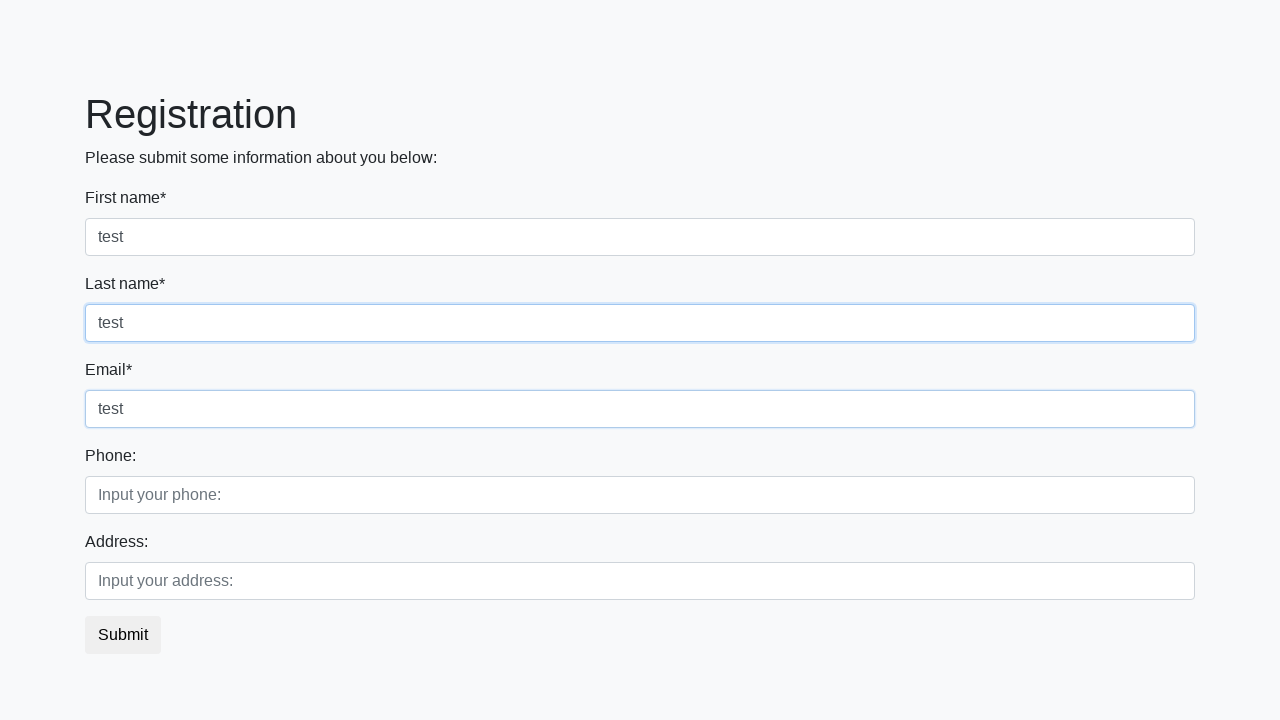

Clicked submit button to submit registration form at (123, 635) on button
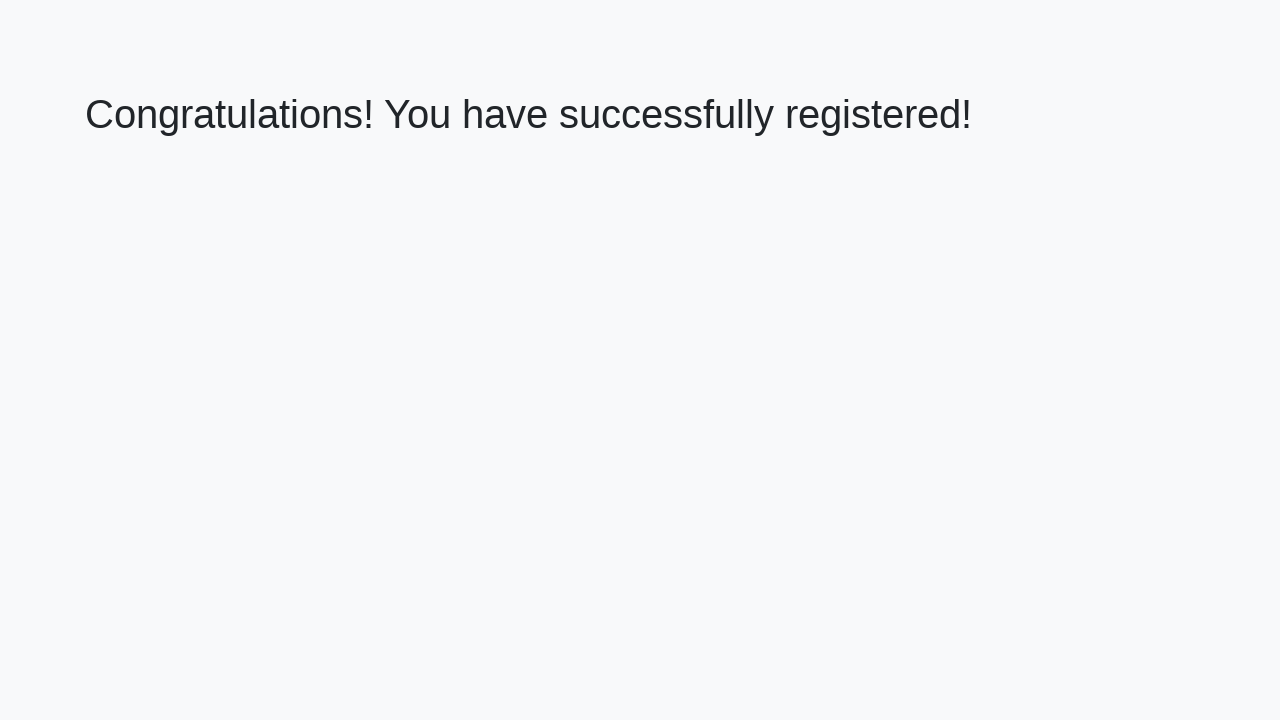

Result page loaded with h1 heading visible
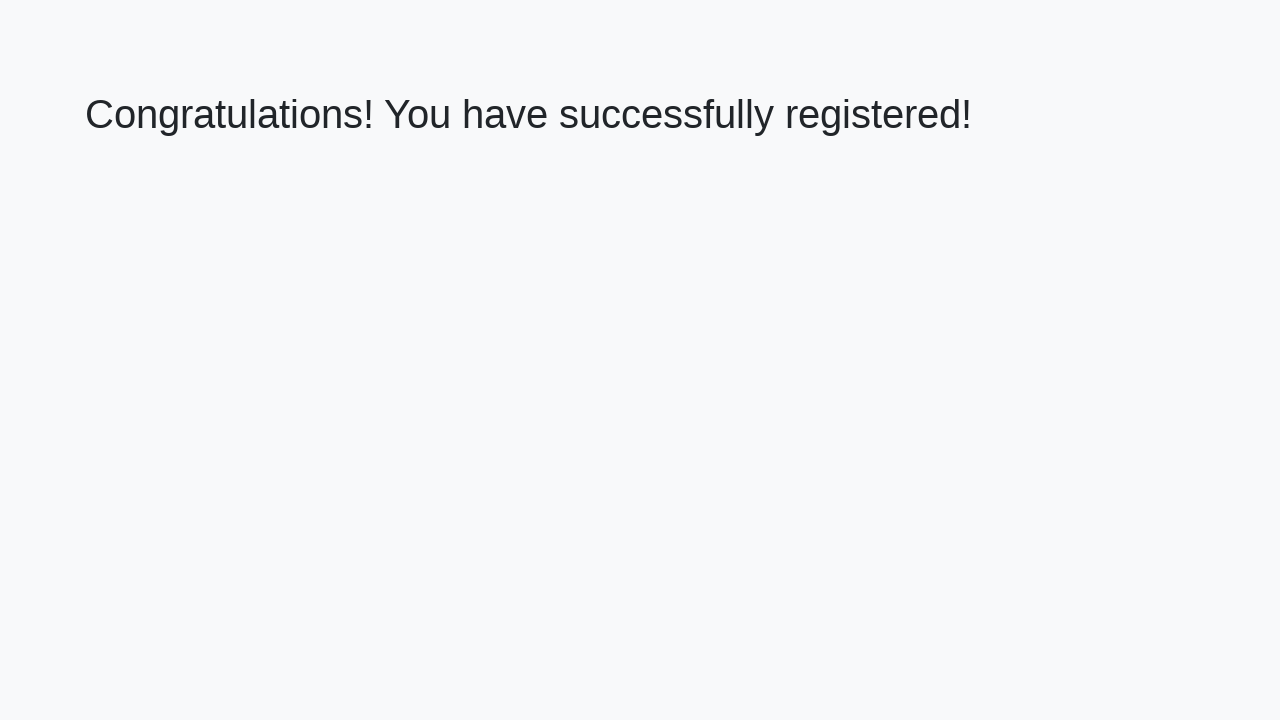

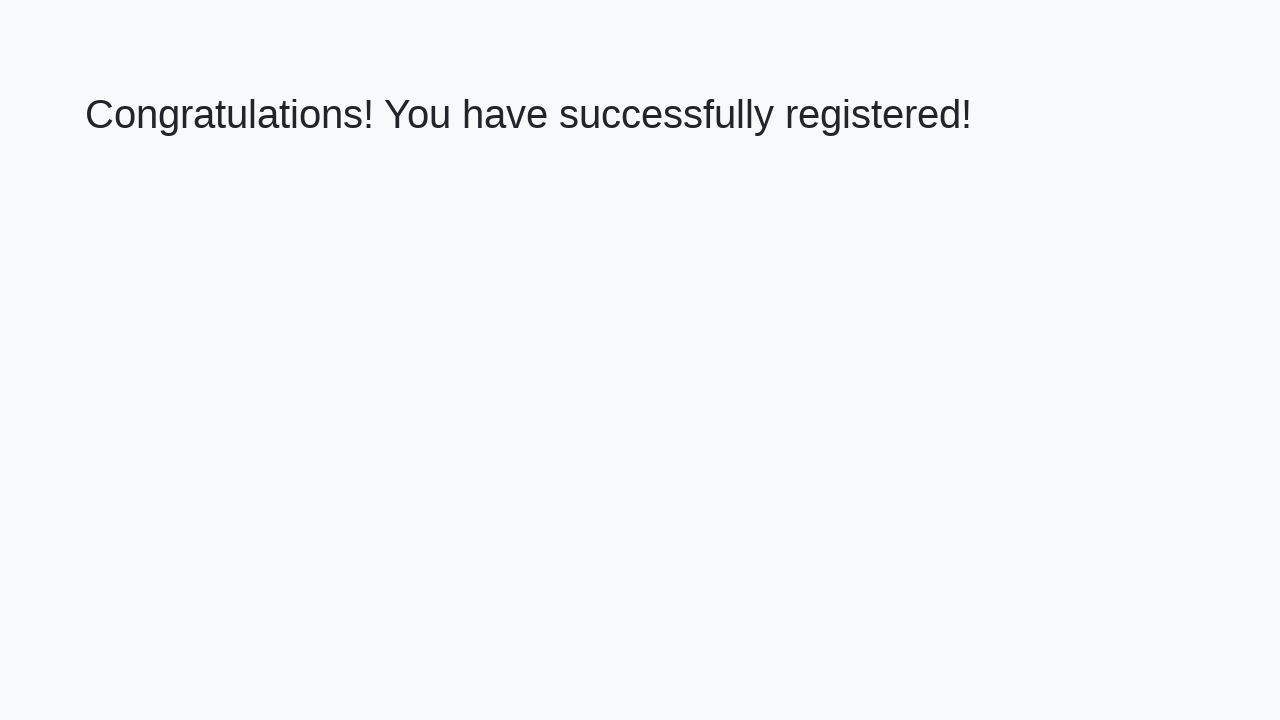